Tests the Education link in the hamburger menu by clicking the nav toggle, then clicking the Education link, and verifying navigation to the education page.

Starting URL: https://www.hematology.org/

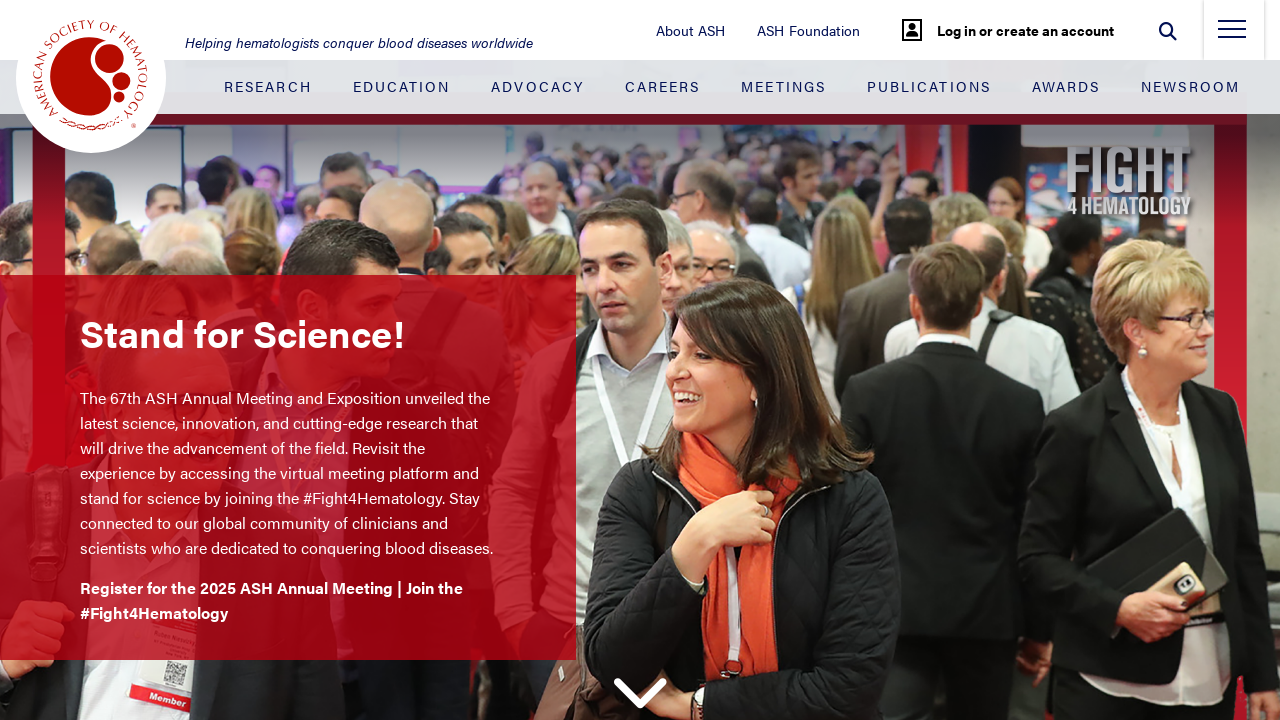

Clicked hamburger menu toggle to open navigation at (1232, 35) on .nav-toggle
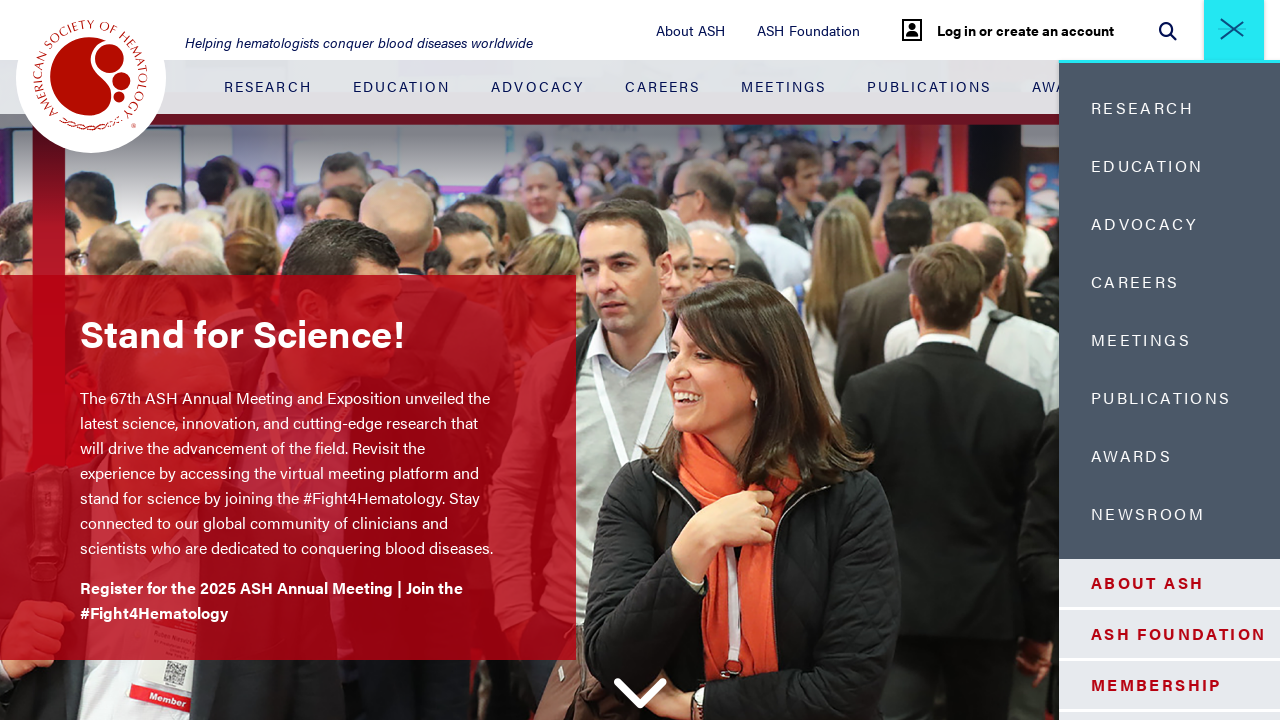

Clicked Education link in the side menu at (1105, 166) on .side-menu-container__blue-section .nav-item:nth-child(2) > .nav-link
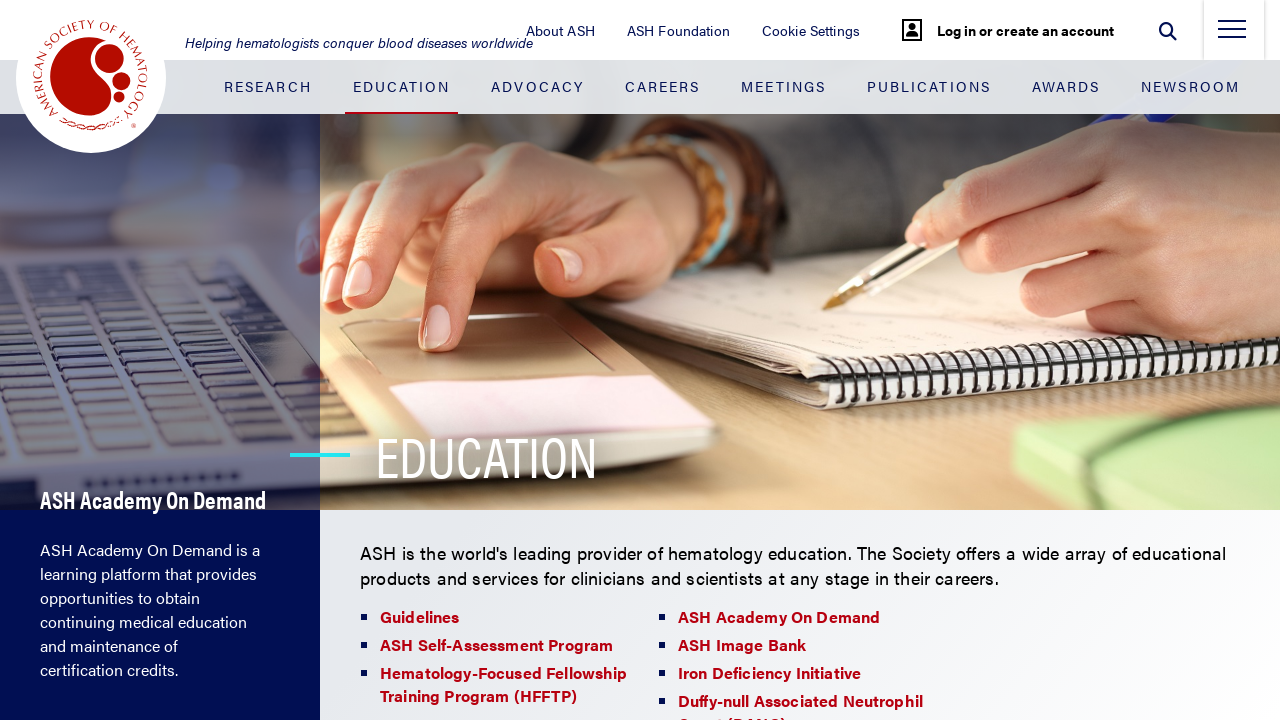

Verified navigation to education page by confirming logo element loaded
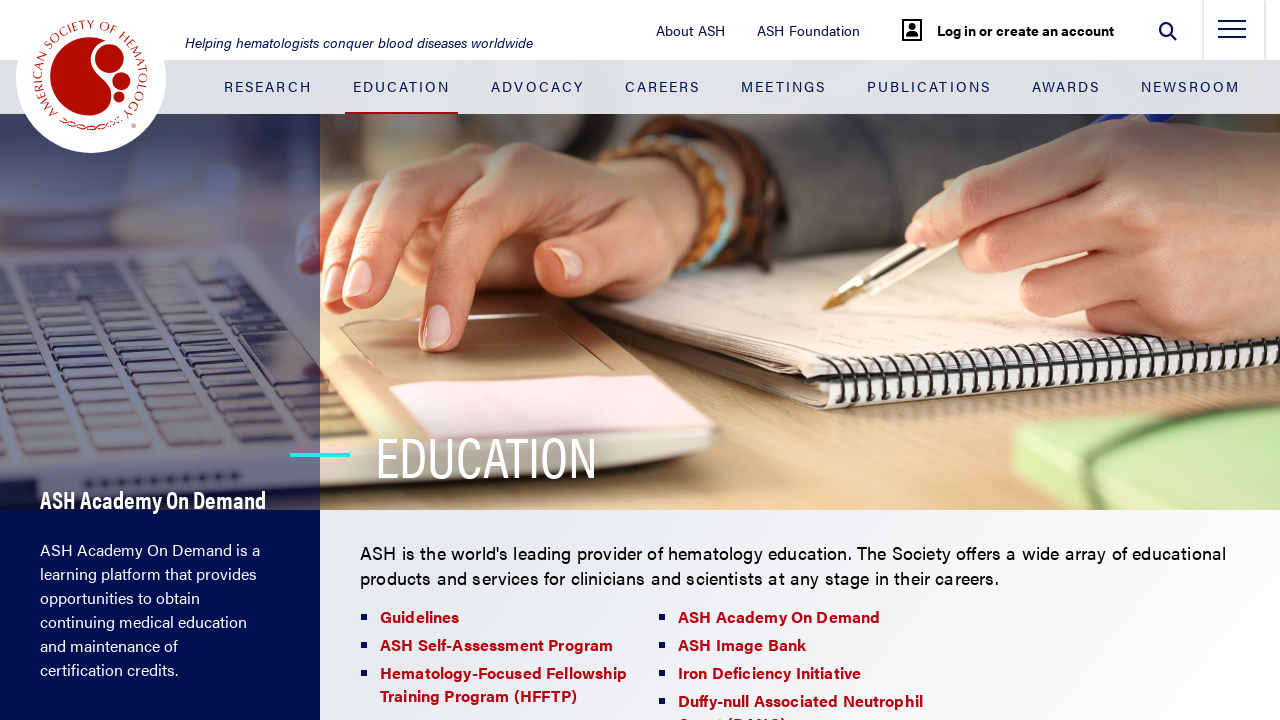

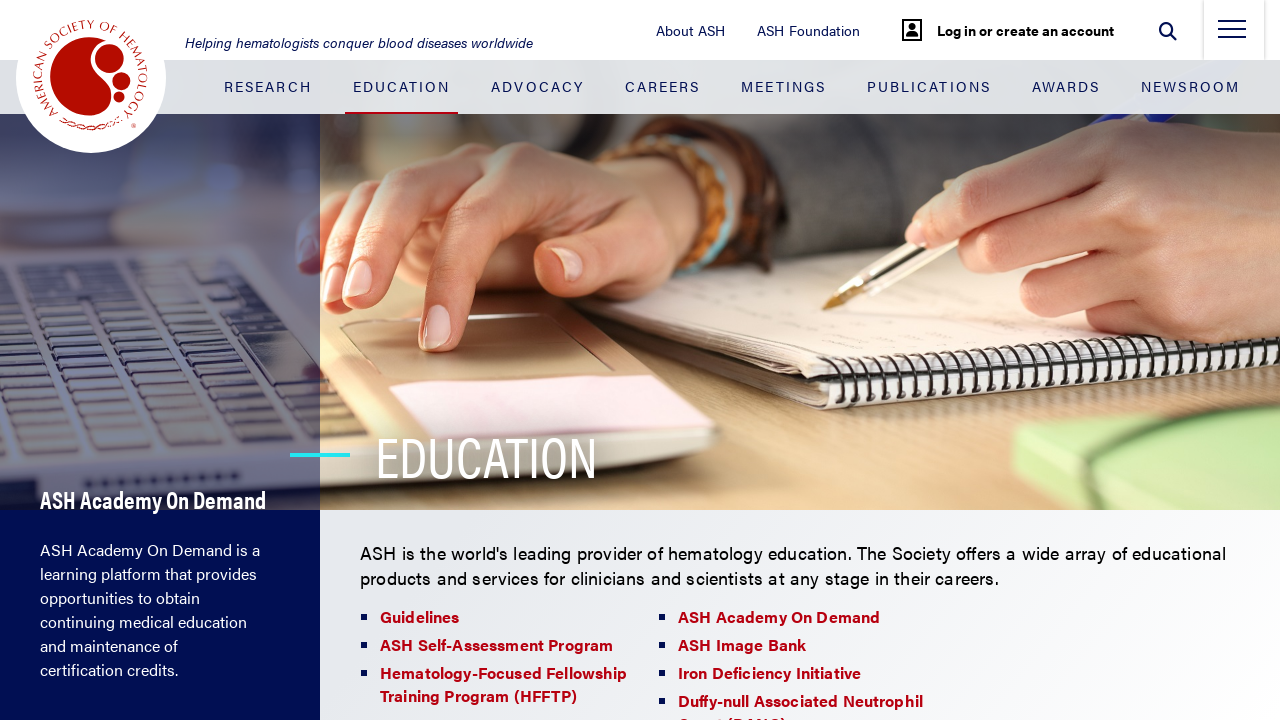